Tests that clicking Clear completed removes completed items from the list

Starting URL: https://demo.playwright.dev/todomvc

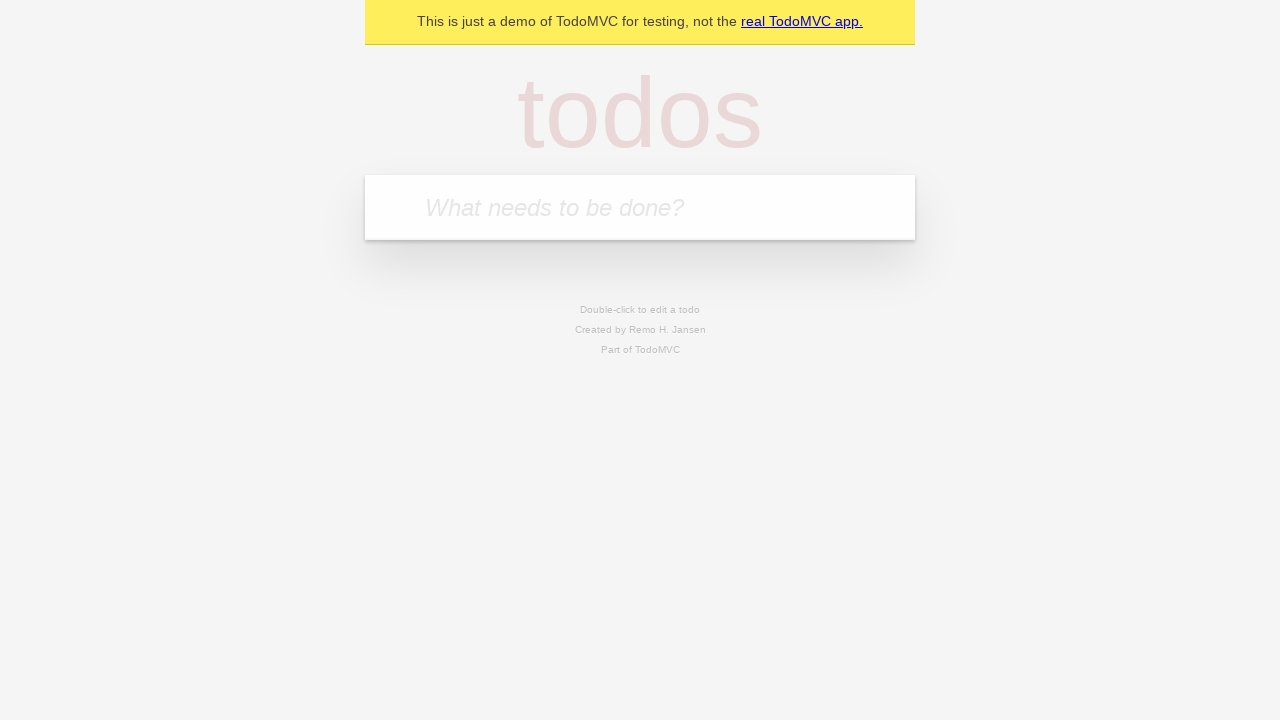

Filled todo input with 'buy some cheese' on internal:attr=[placeholder="What needs to be done?"i]
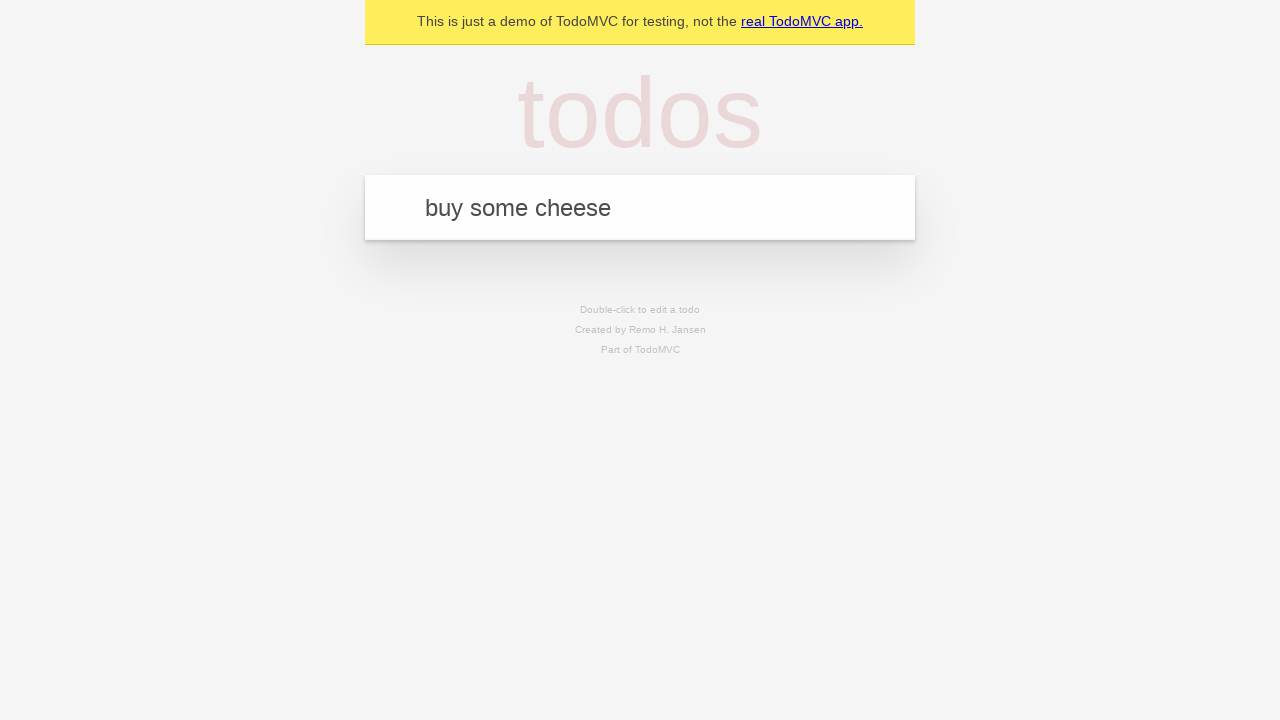

Pressed Enter to add first todo on internal:attr=[placeholder="What needs to be done?"i]
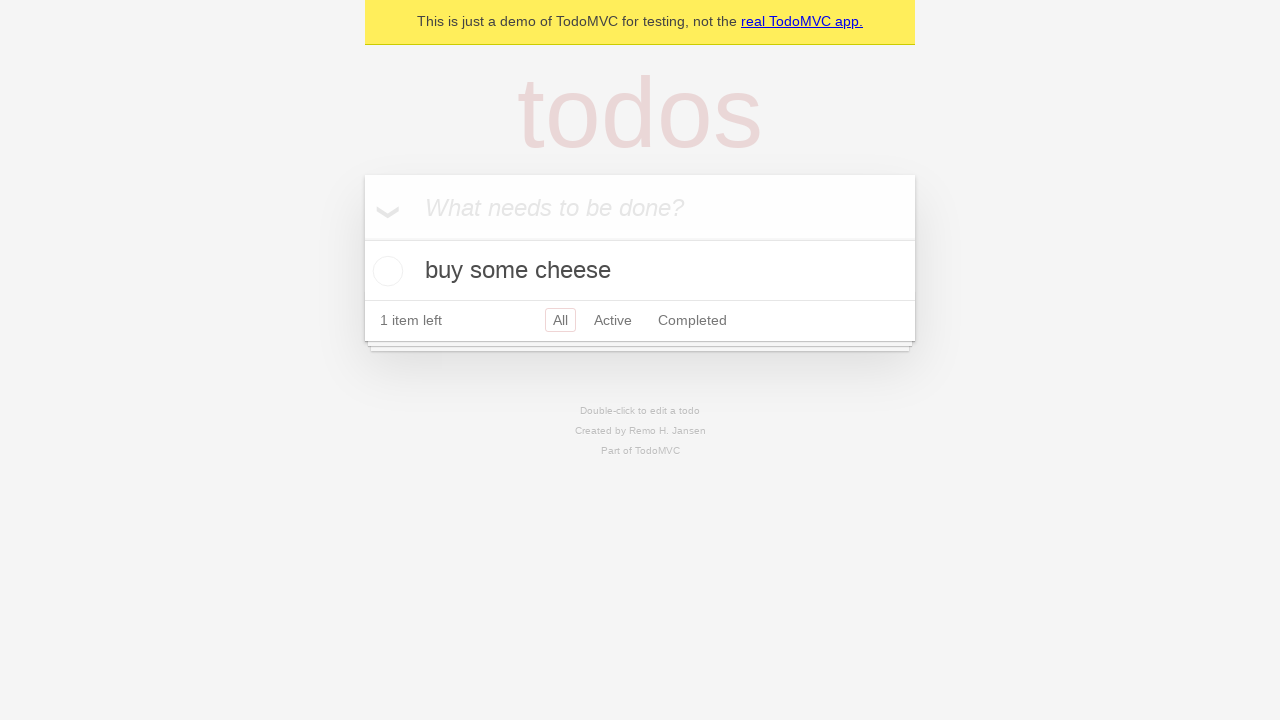

Filled todo input with 'feed the cat' on internal:attr=[placeholder="What needs to be done?"i]
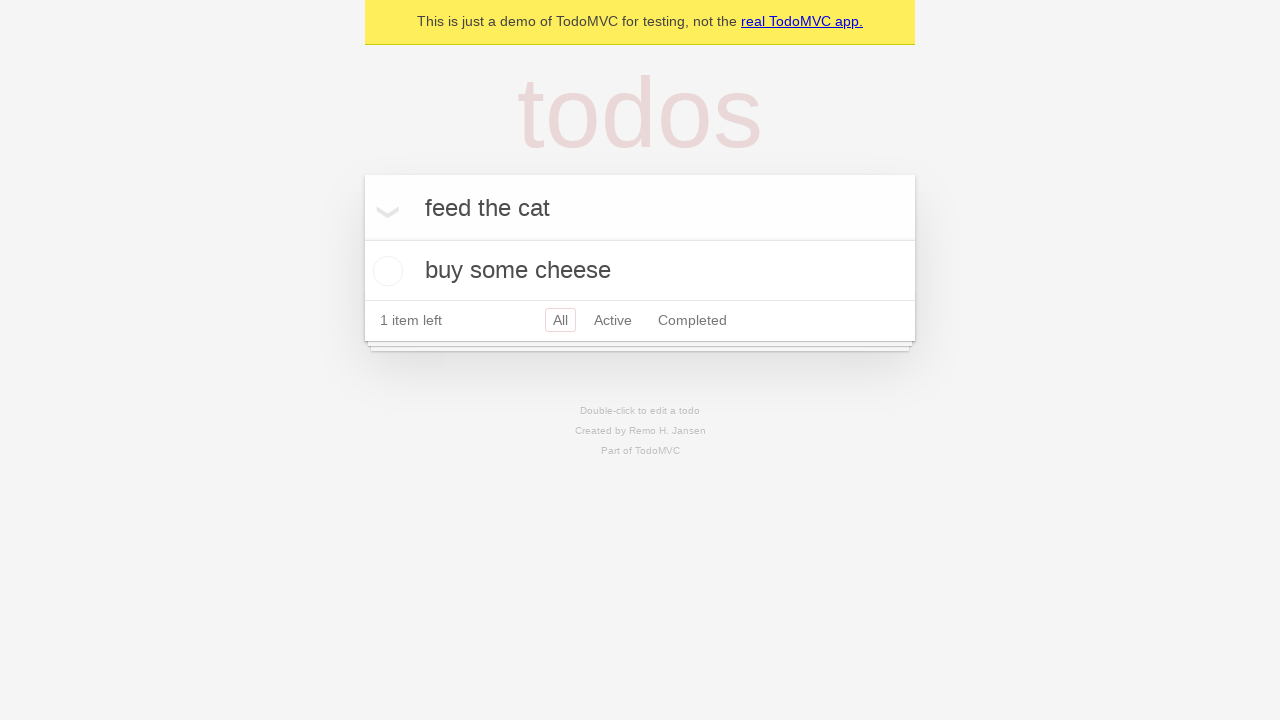

Pressed Enter to add second todo on internal:attr=[placeholder="What needs to be done?"i]
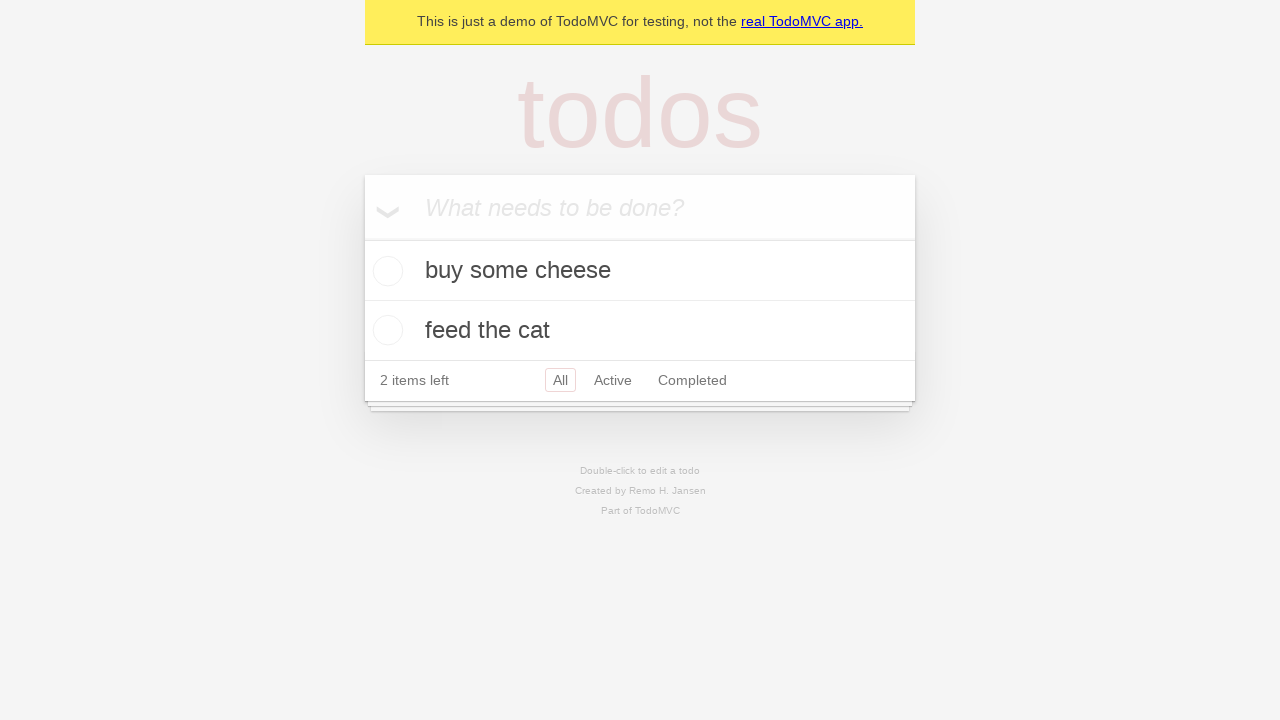

Filled todo input with 'book a doctors appointment' on internal:attr=[placeholder="What needs to be done?"i]
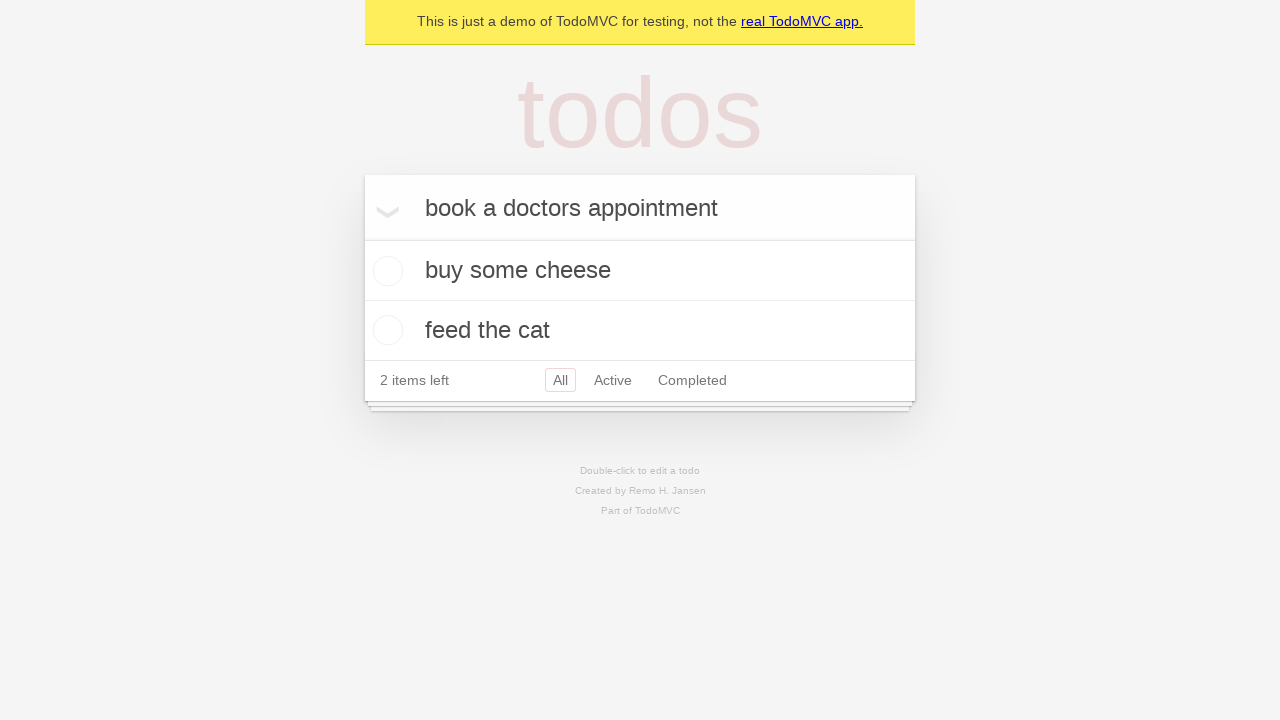

Pressed Enter to add third todo on internal:attr=[placeholder="What needs to be done?"i]
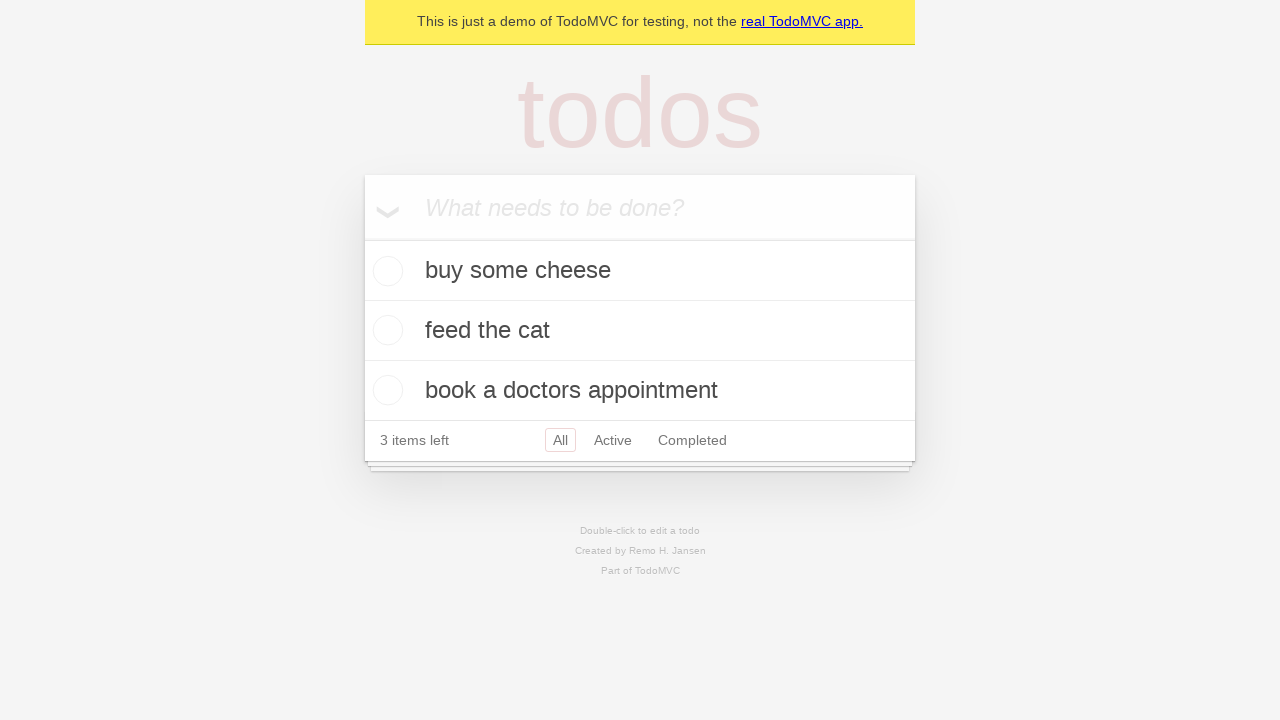

Checked the second todo item to mark it as completed at (385, 330) on internal:testid=[data-testid="todo-item"s] >> nth=1 >> internal:role=checkbox
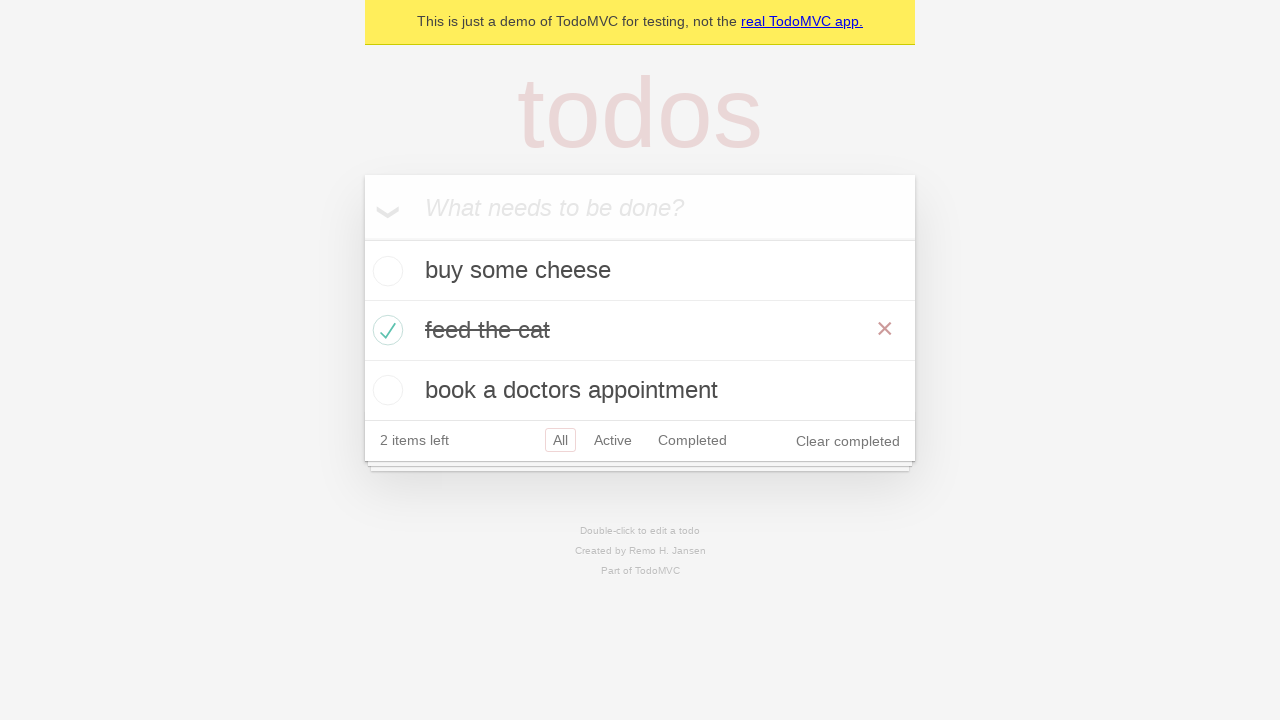

Clicked 'Clear completed' button to remove completed items at (848, 441) on internal:role=button[name="Clear completed"i]
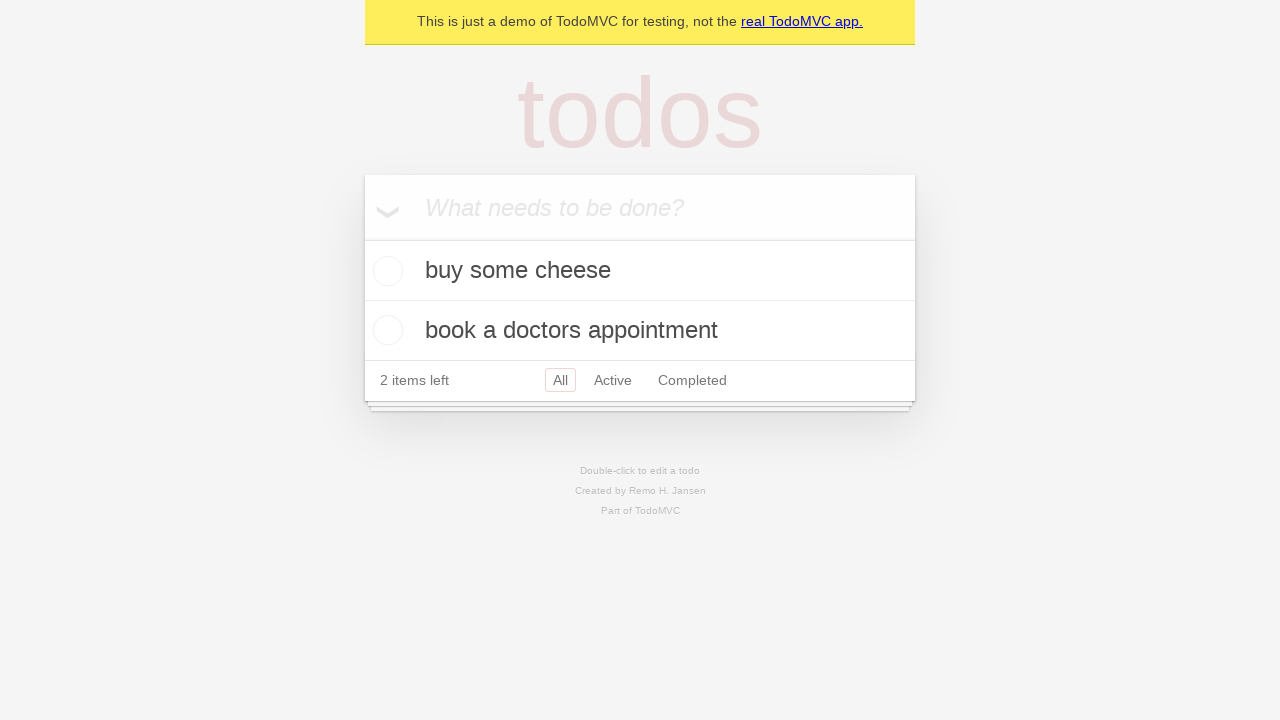

Verified that completed item was removed, leaving 2 todos remaining
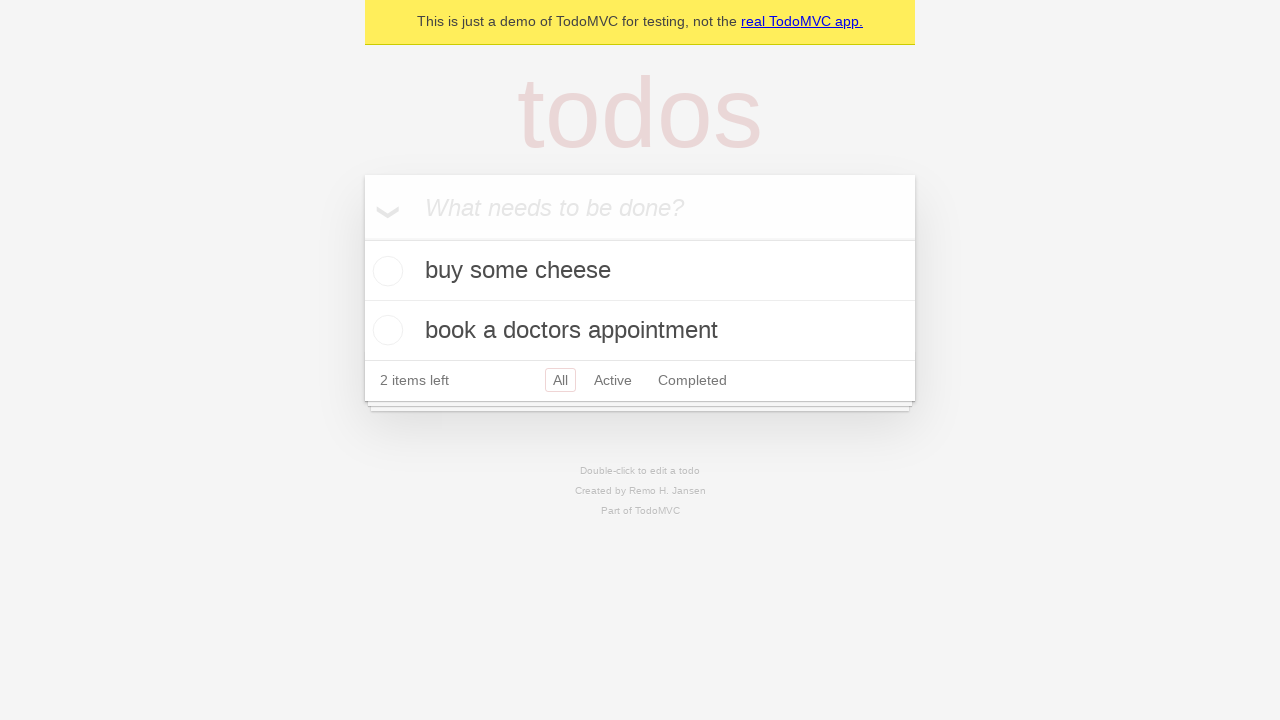

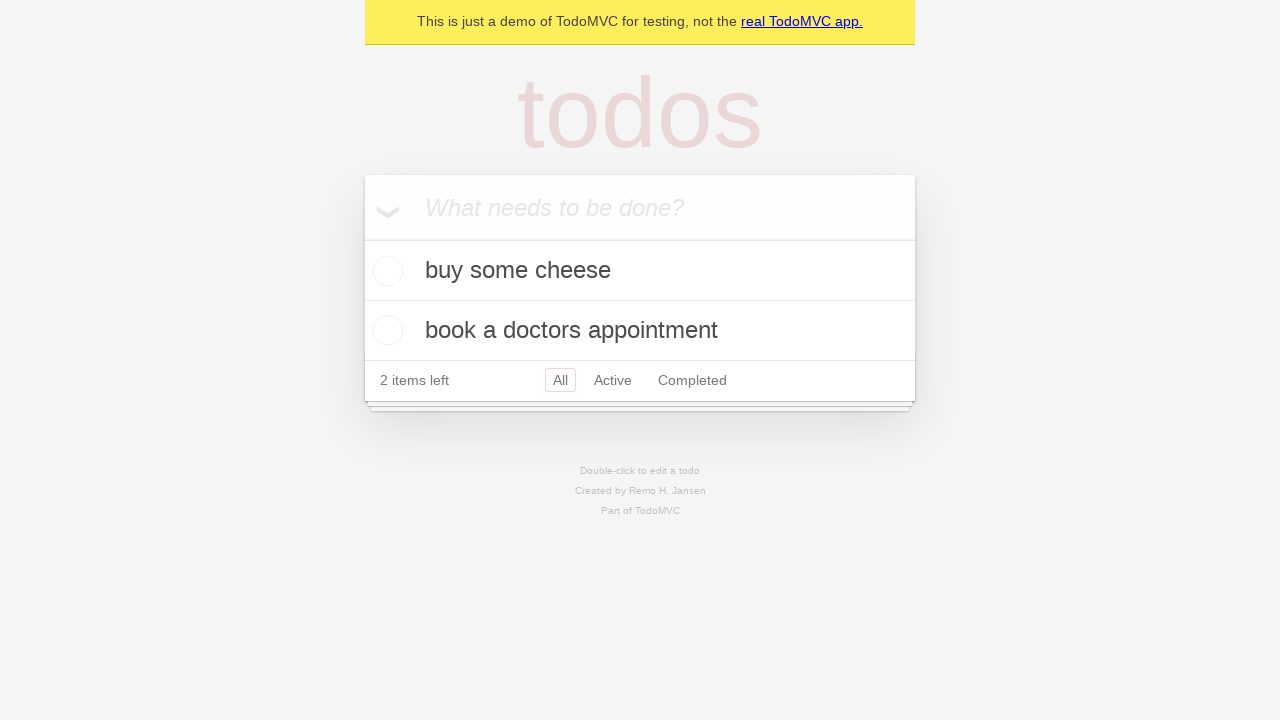